Tests drag and drop functionality by dragging an element from source to target and verifying the drop was successful

Starting URL: https://demoqa.com/droppable/

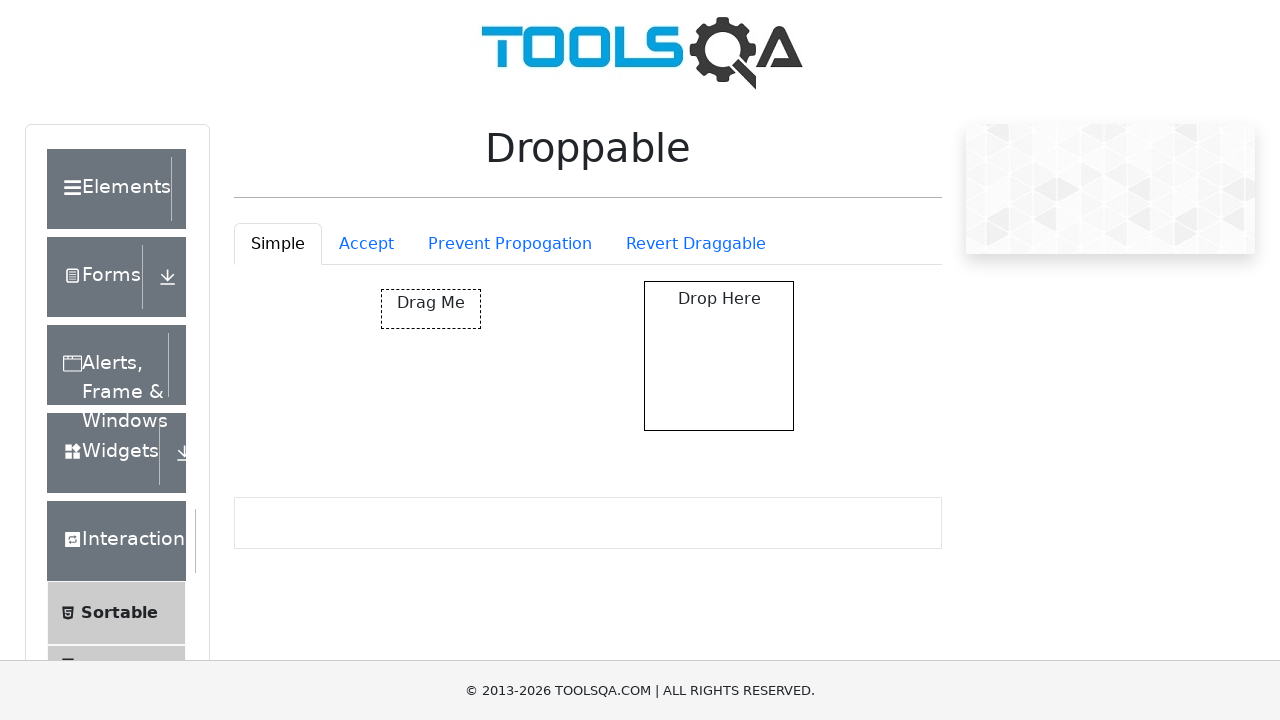

Clicked on the draggable element at (431, 309) on #draggable
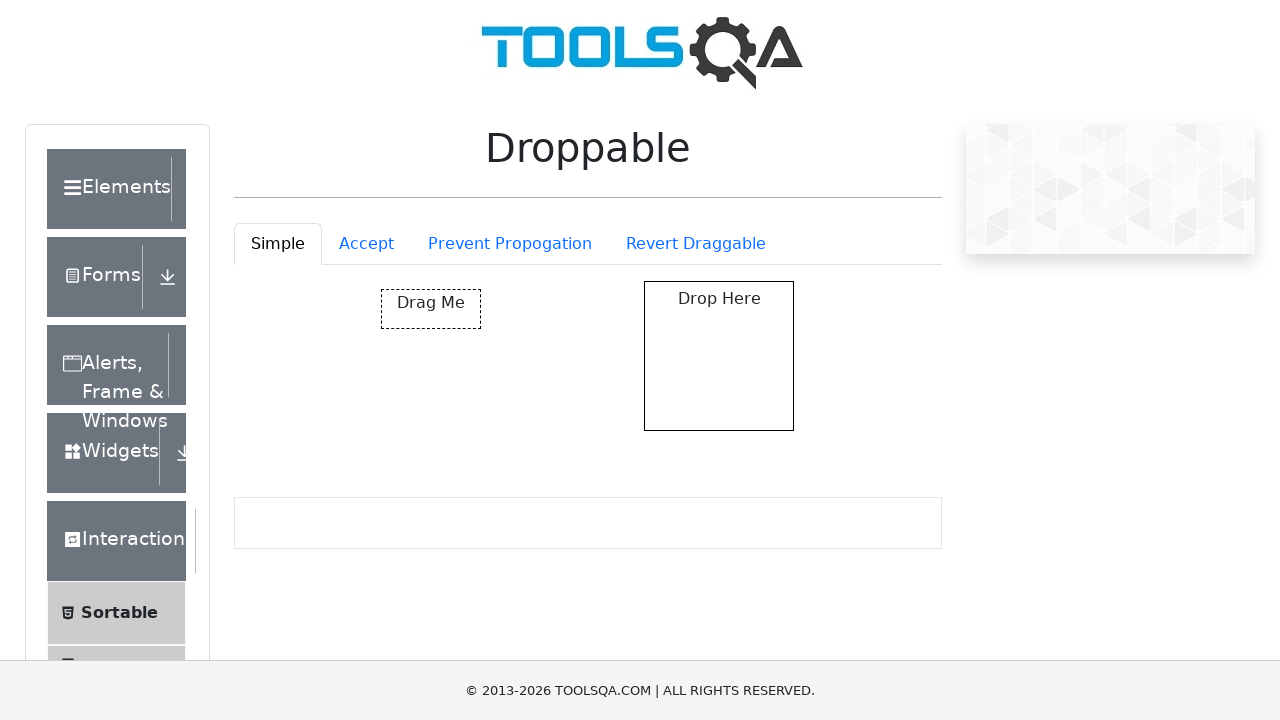

Performed drag and drop from draggable to droppable element at (719, 356)
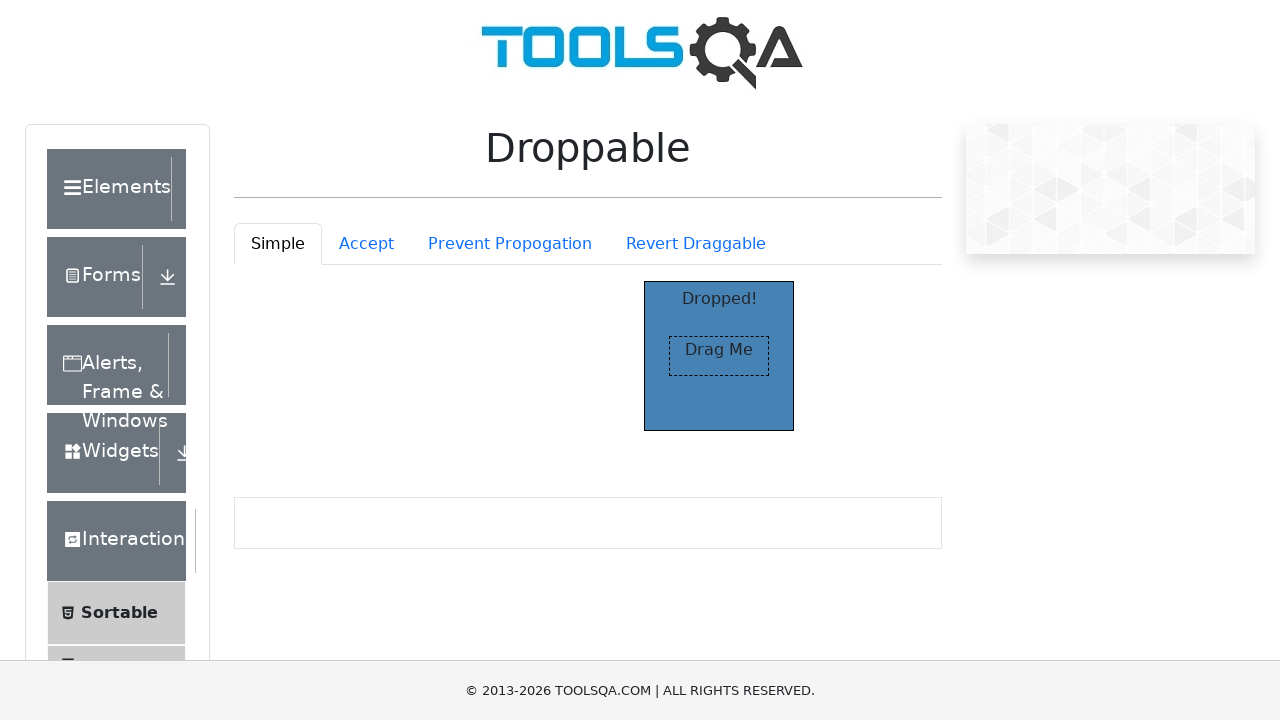

Retrieved text content from droppable element
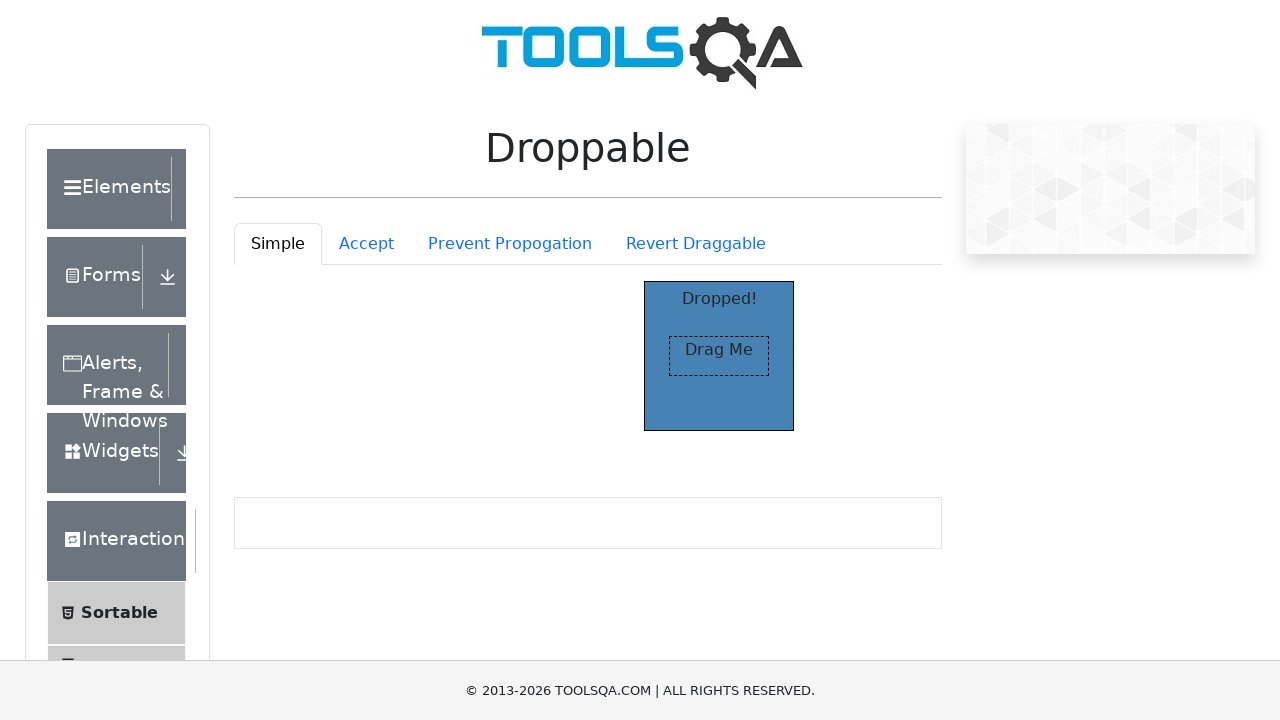

Verified that droppable element contains 'Dropped!' text
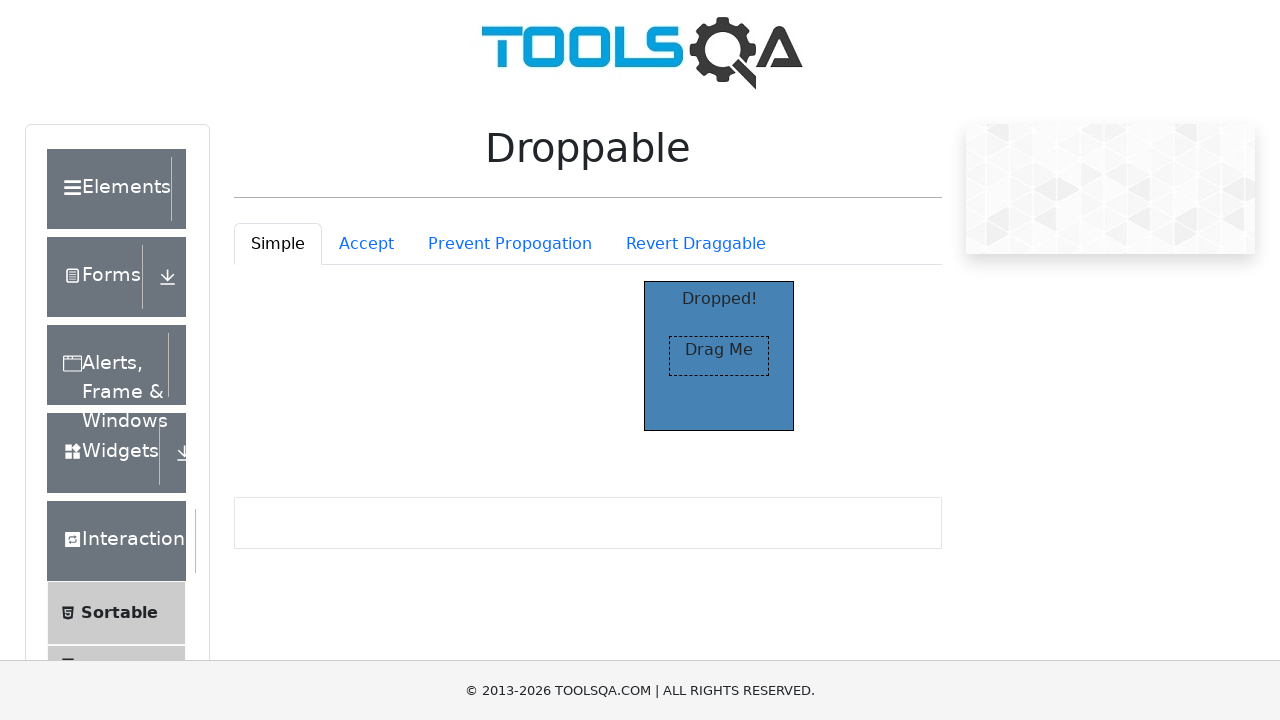

Navigated to Google Translate
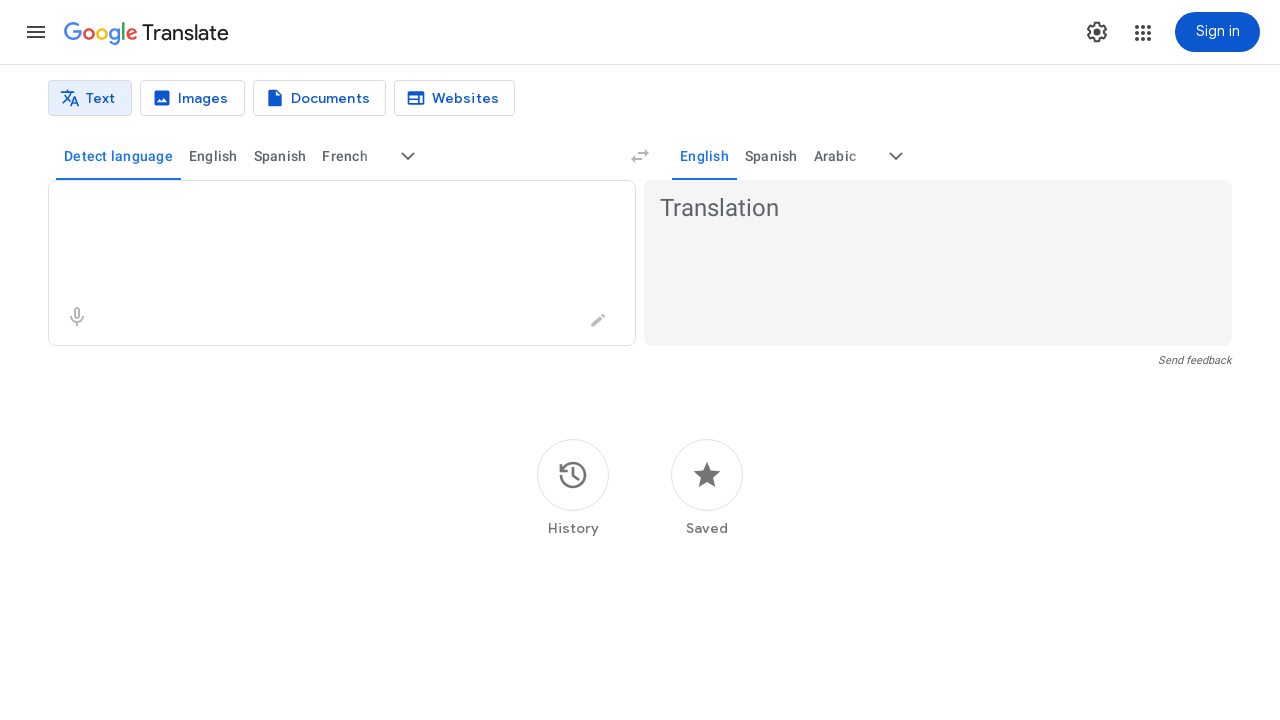

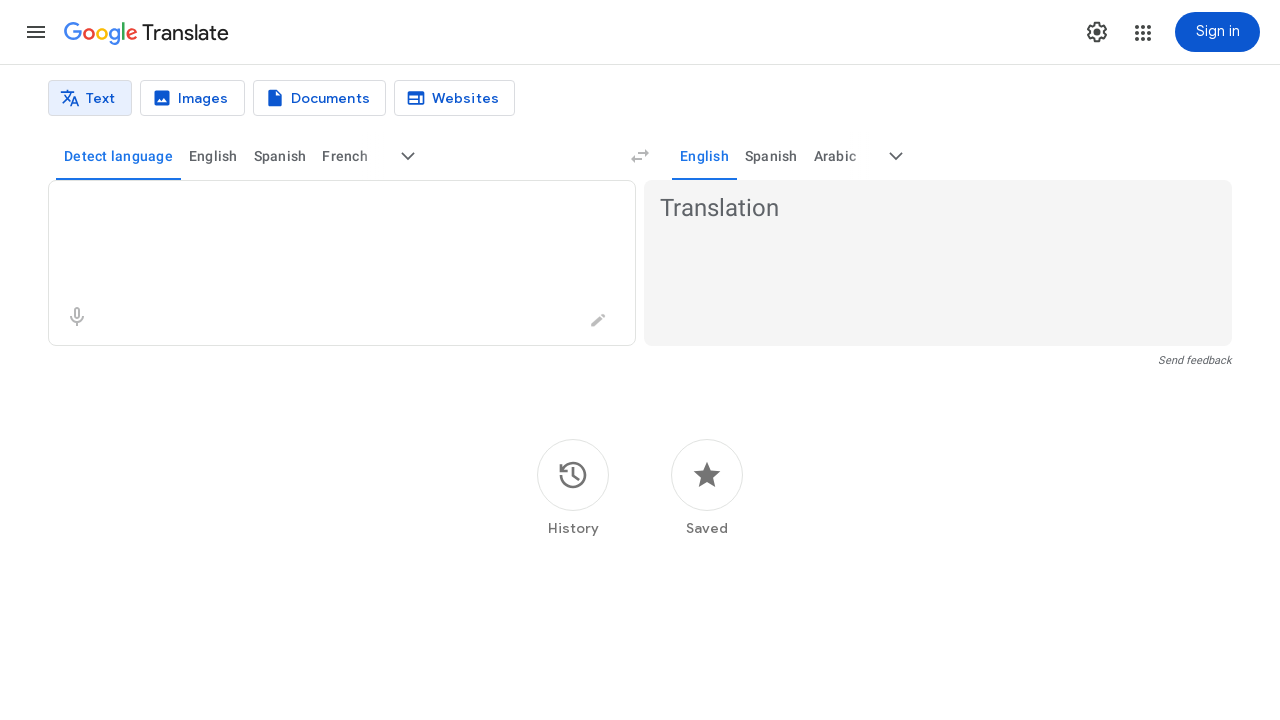